Tests dropdown selection functionality on the OrangeHRM demo booking page by selecting a country from the dropdown menu

Starting URL: https://orangehrm.com/en/book-a-free-demo/

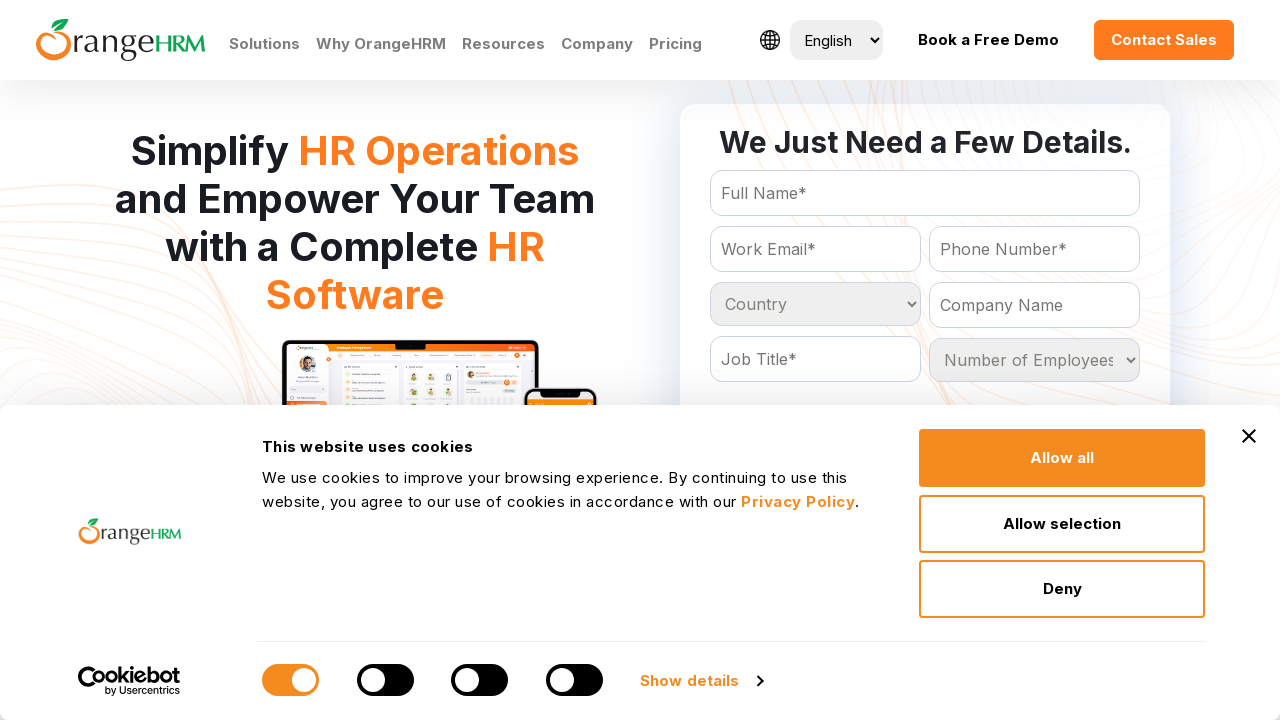

Selected 'Australia' from the Country dropdown menu on select[name='Country']
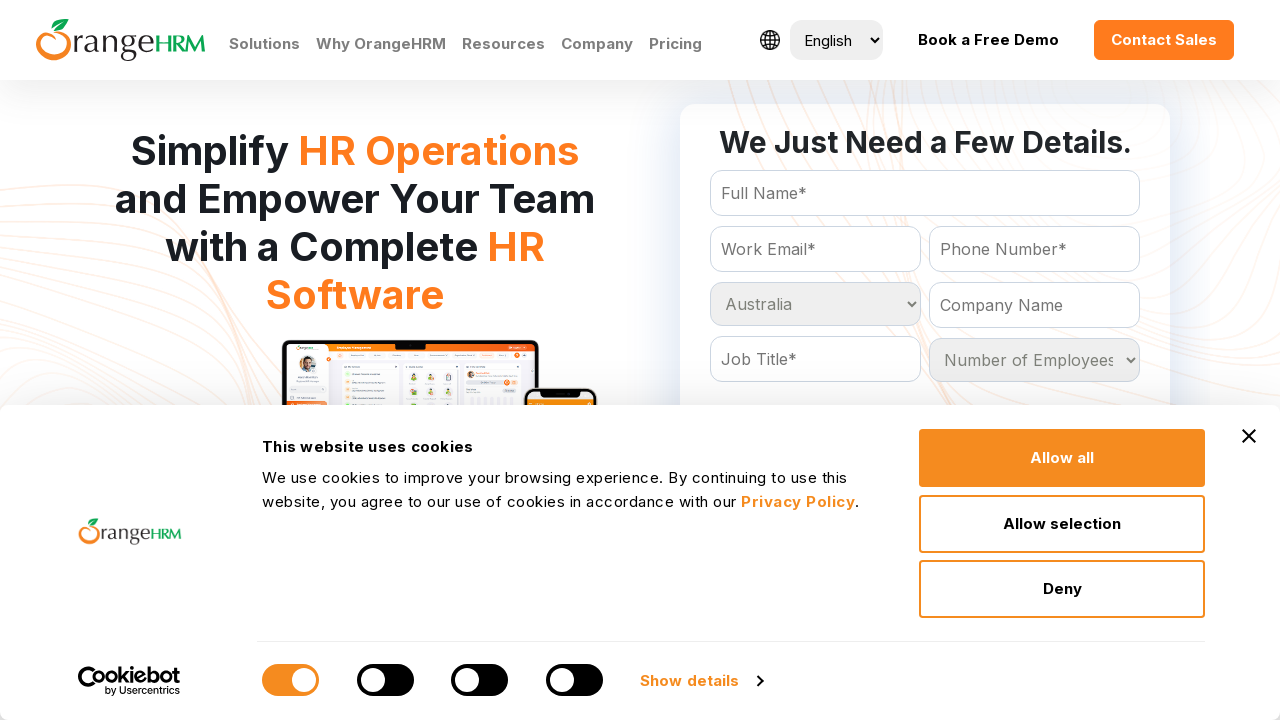

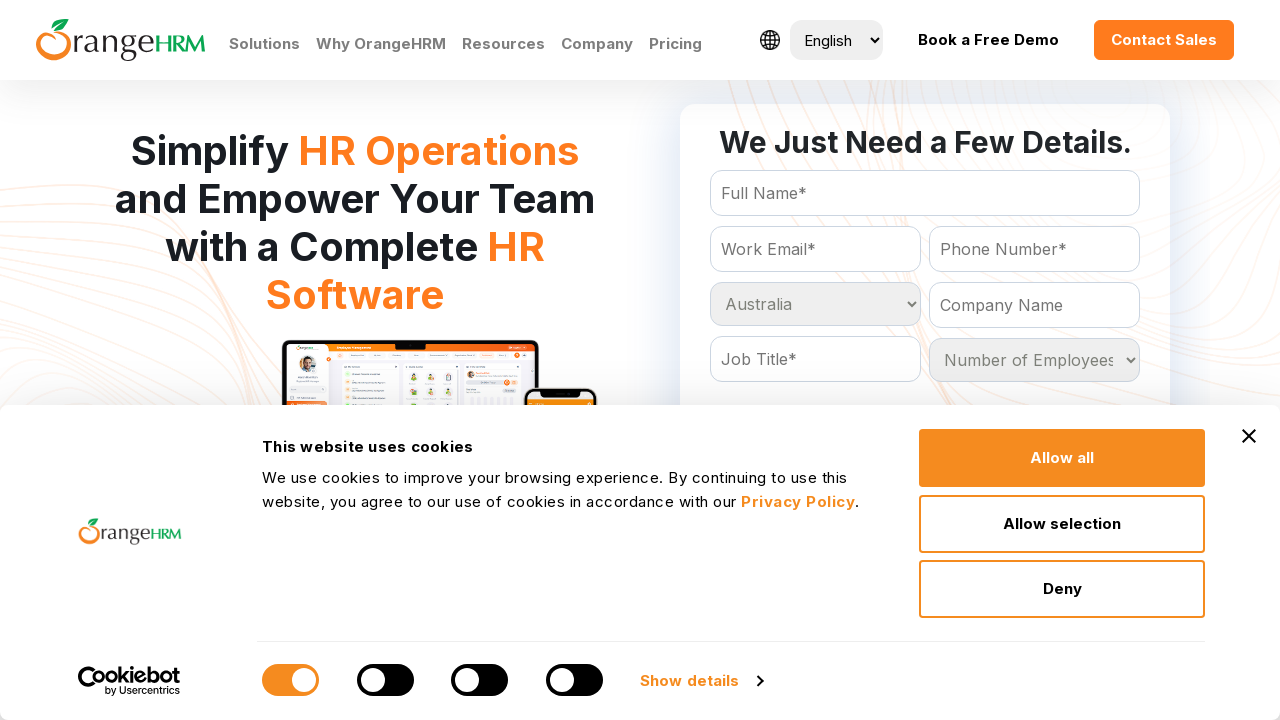